Tests a demo registration form by filling in first name and last name fields on the registration page.

Starting URL: http://demo.automationtesting.in/Register.html

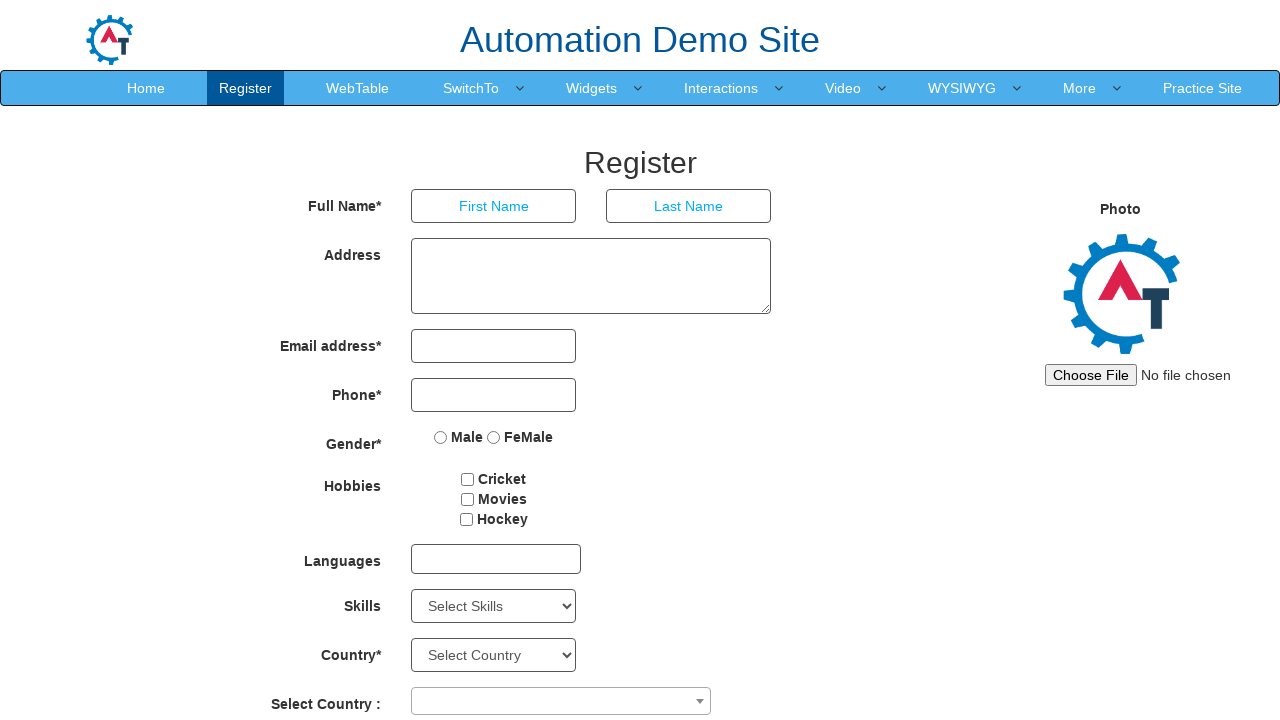

Navigated to demo registration form page
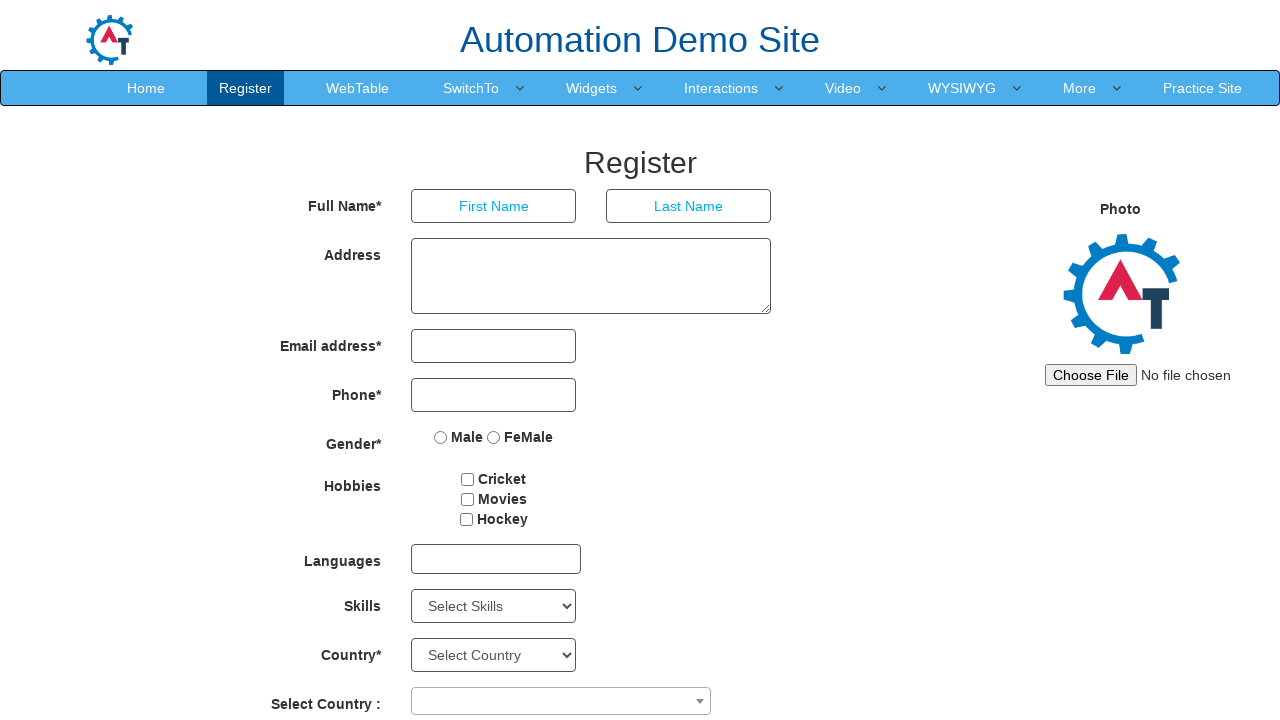

Filled first name field with 'Tom' on input[placeholder='First Name']
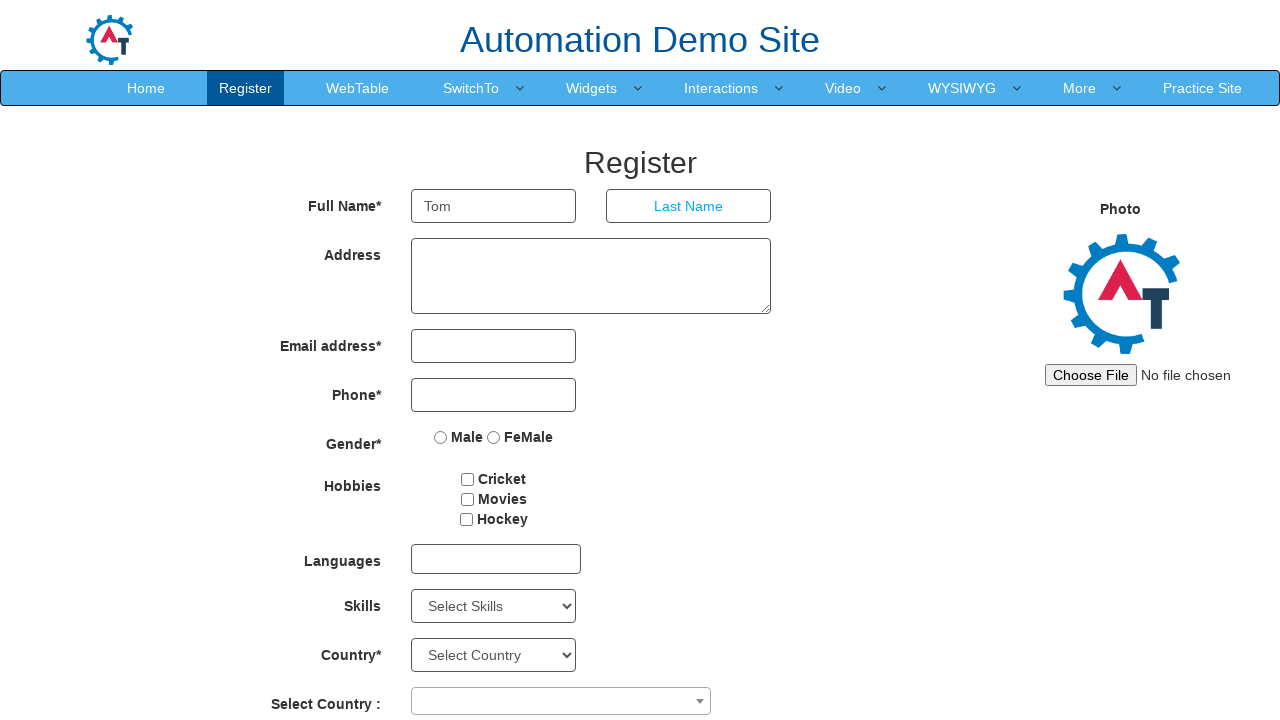

Filled last name field with 'Jerry' on input[placeholder='Last Name']
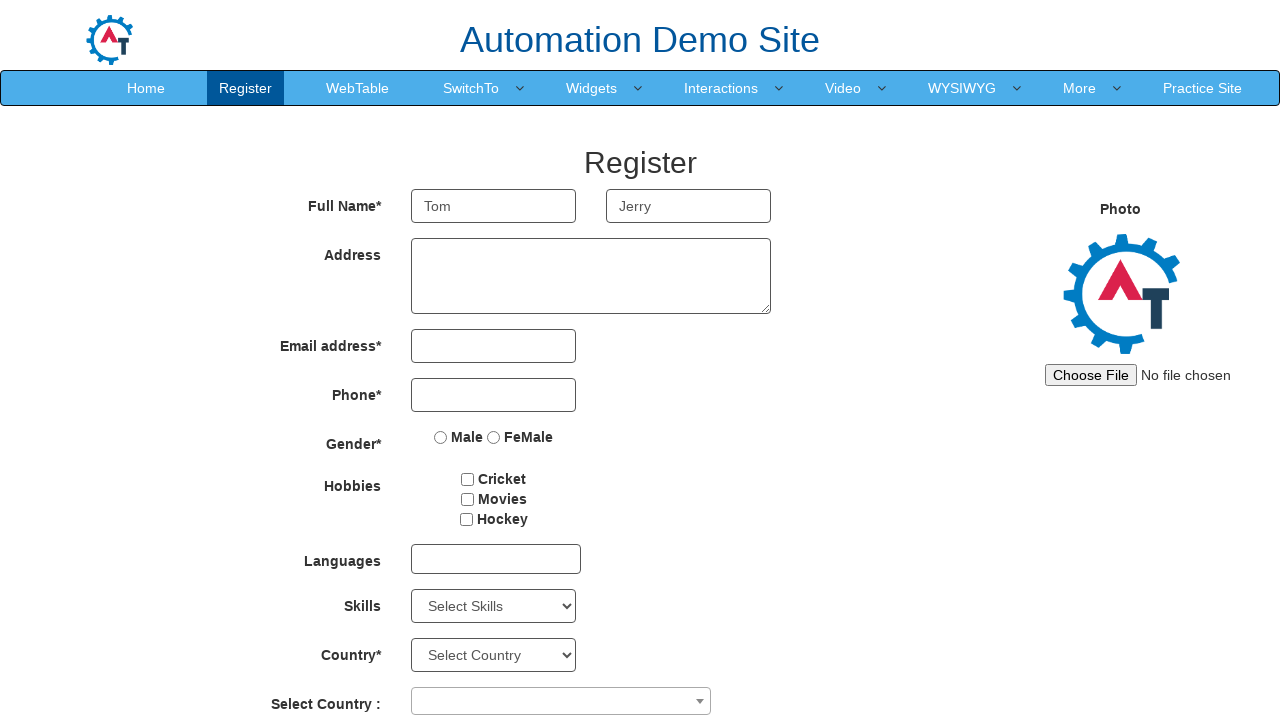

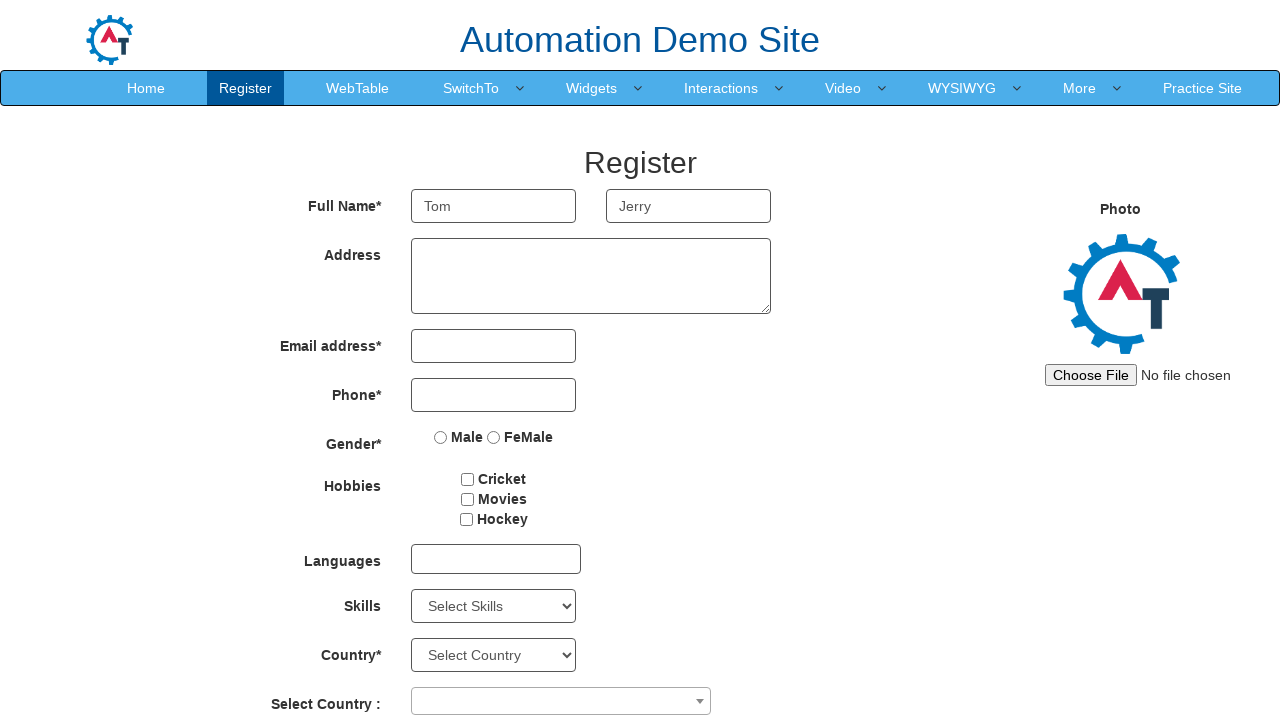